Tests a sign-up or contact form by filling in first name, last name, and email fields and submitting each with Enter key

Starting URL: http://secure-retreat-92358.herokuapp.com/

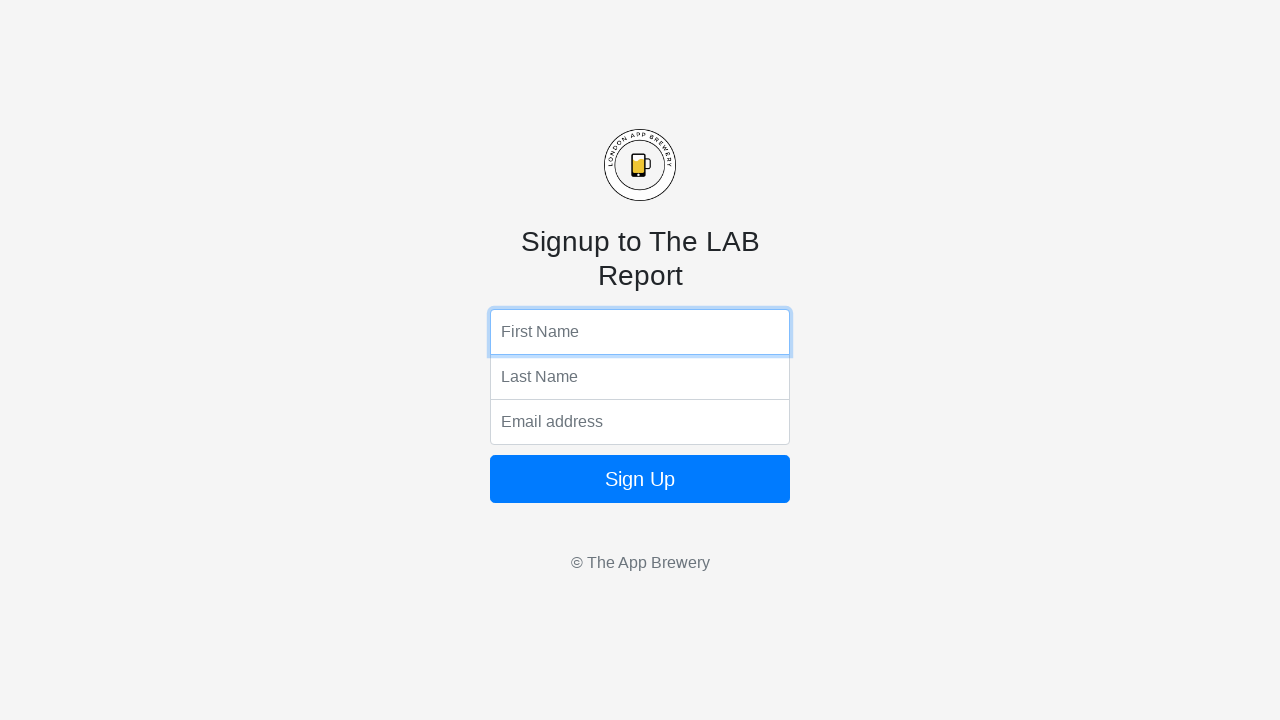

Filled first name field with 'Jennifer' on input[name='fName']
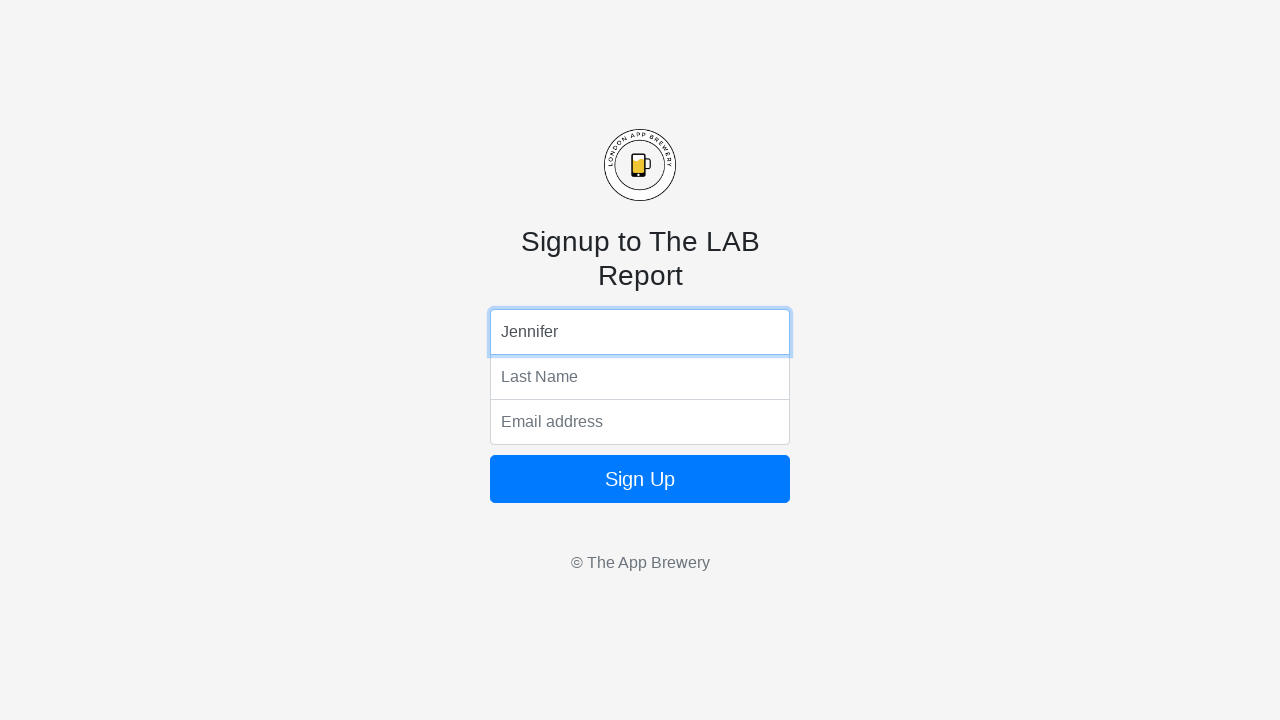

Pressed Enter on first name field on input[name='fName']
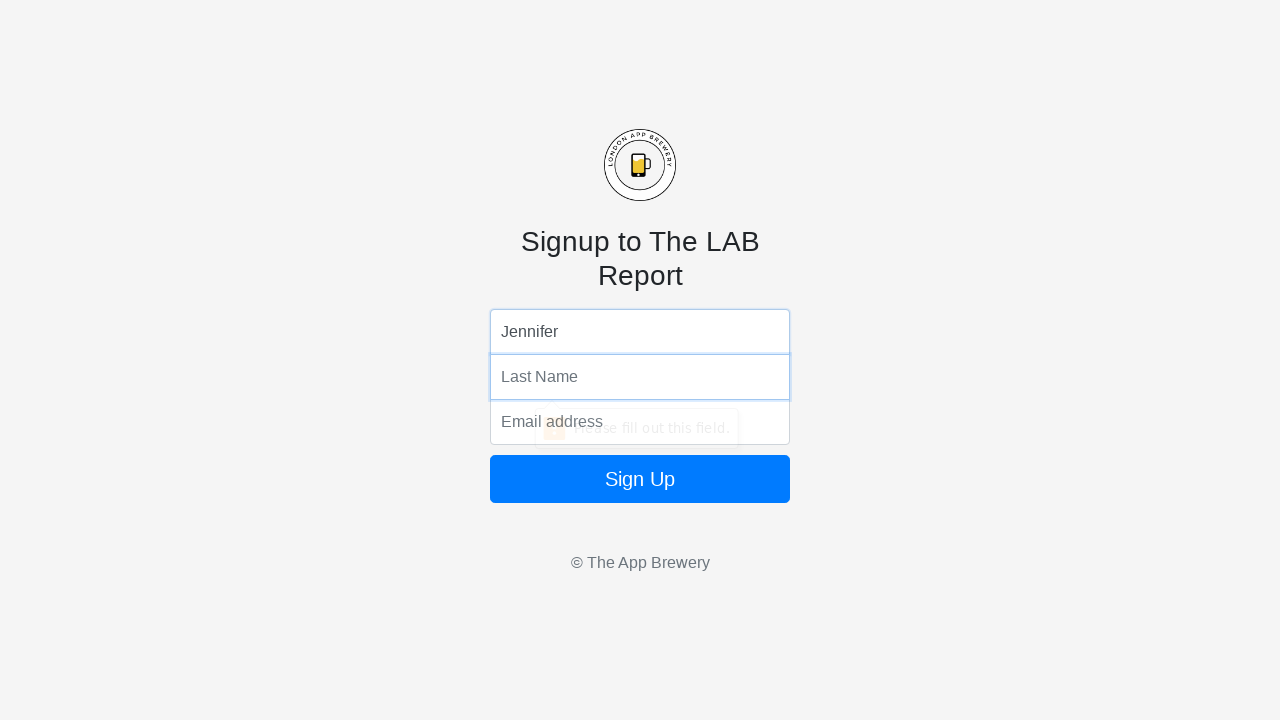

Filled last name field with 'Thompson' on input[name='lName']
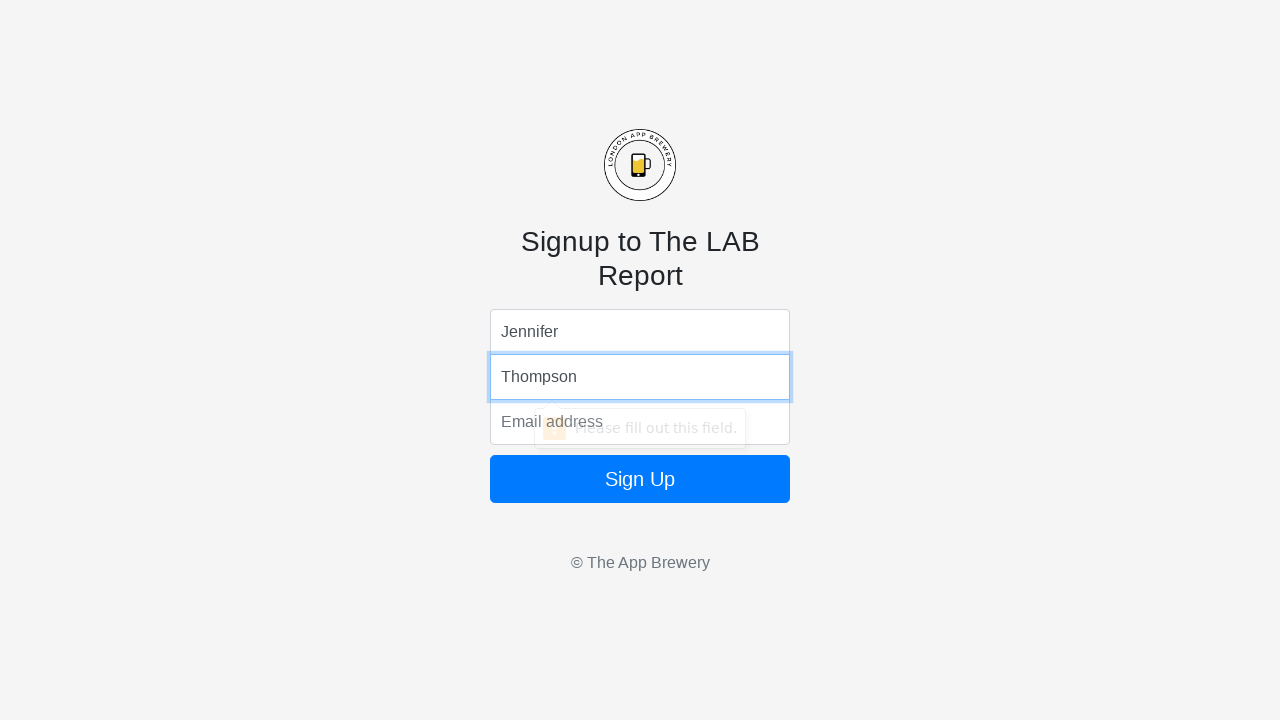

Pressed Enter on last name field on input[name='lName']
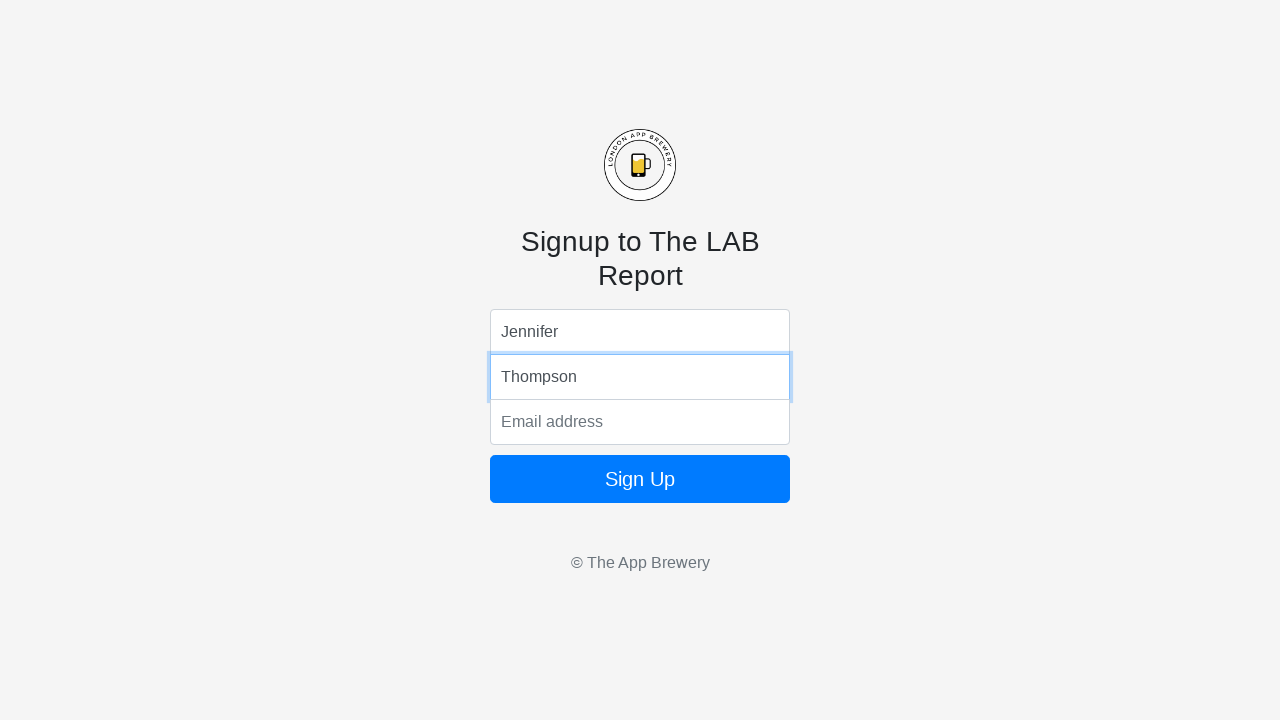

Filled email field with 'jennifer.thompson@example.com' on input[name='email']
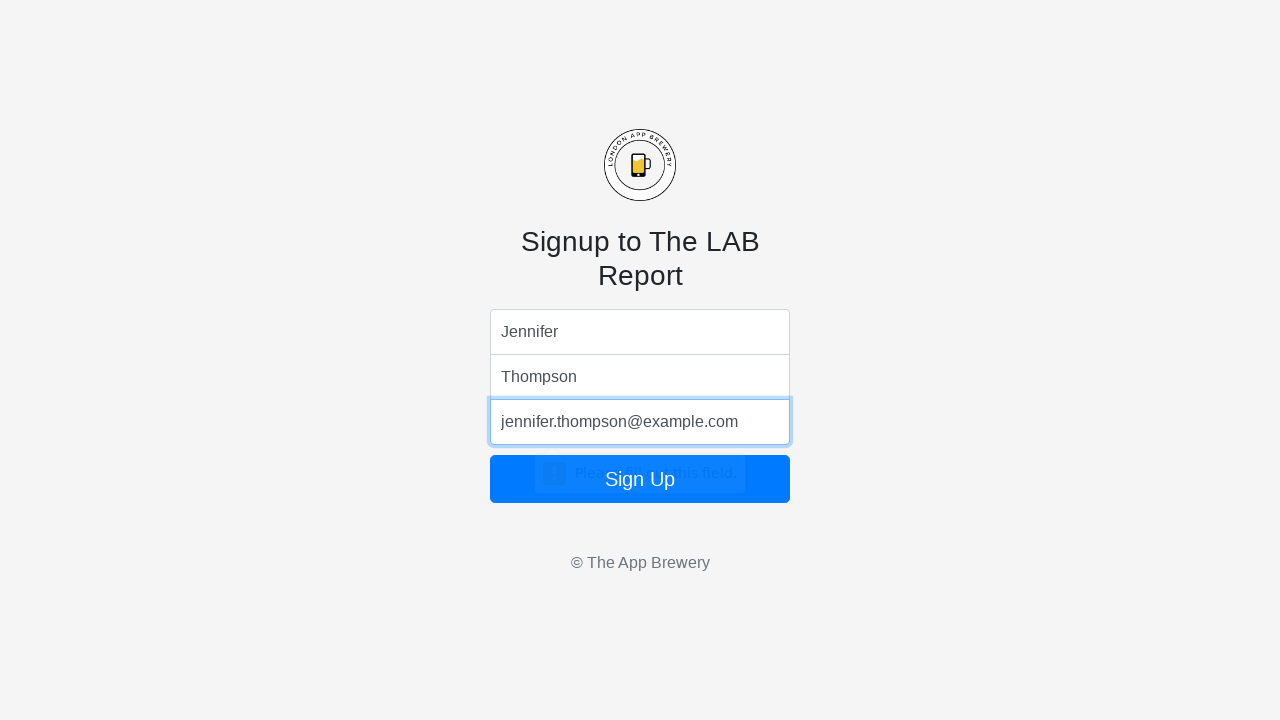

Pressed Enter on email field to submit the form on input[name='email']
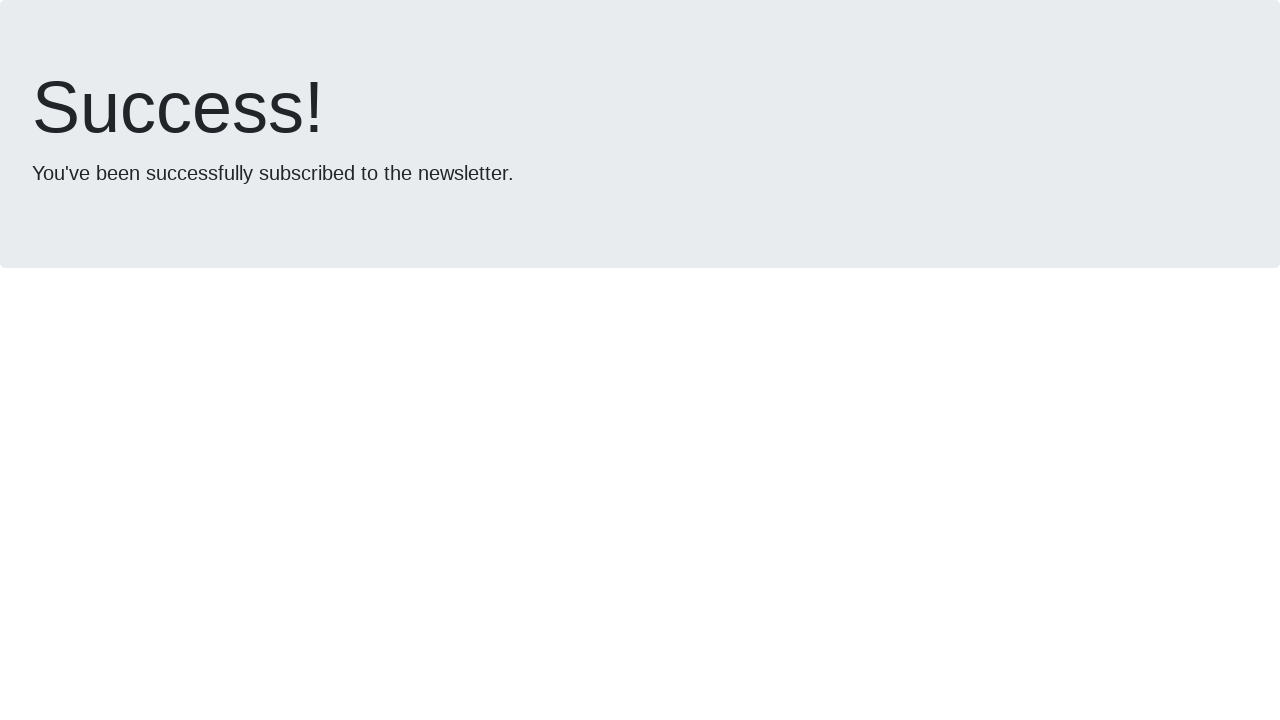

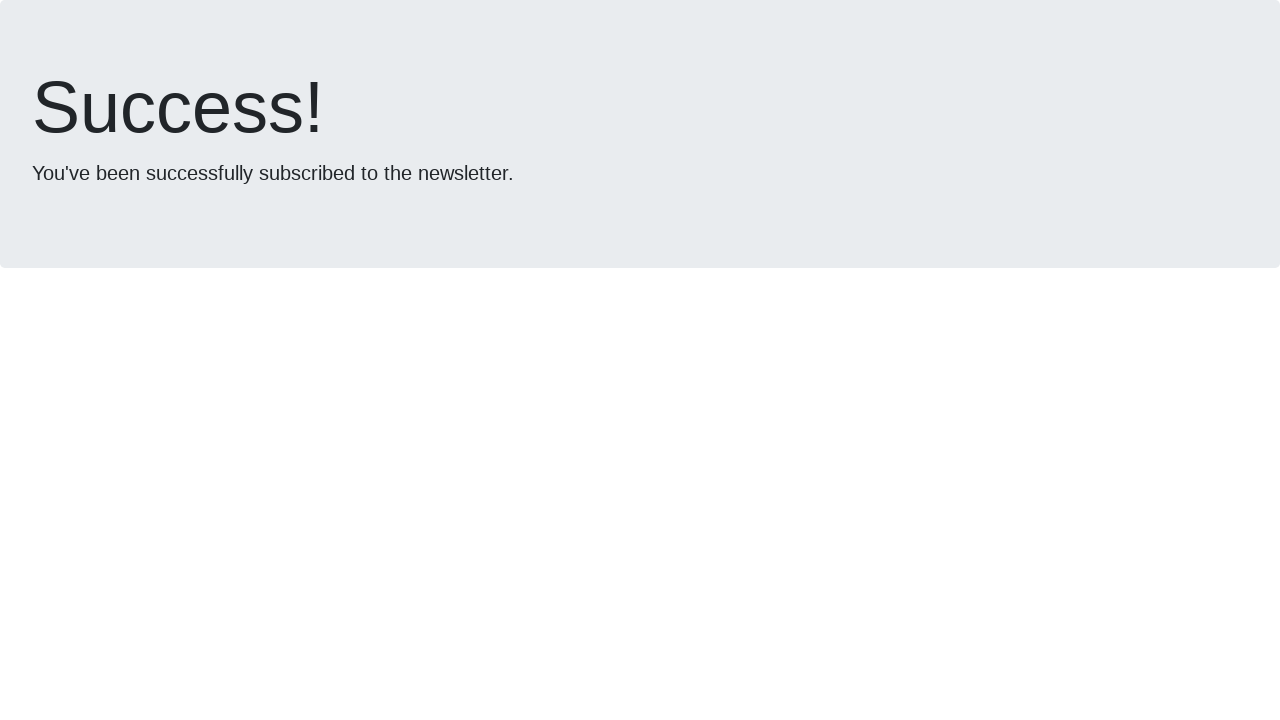